Tests name input field for maxlength attribute and attempts to enter an unusually long string to check character limits.

Starting URL: https://practice.qabrains.com/registration

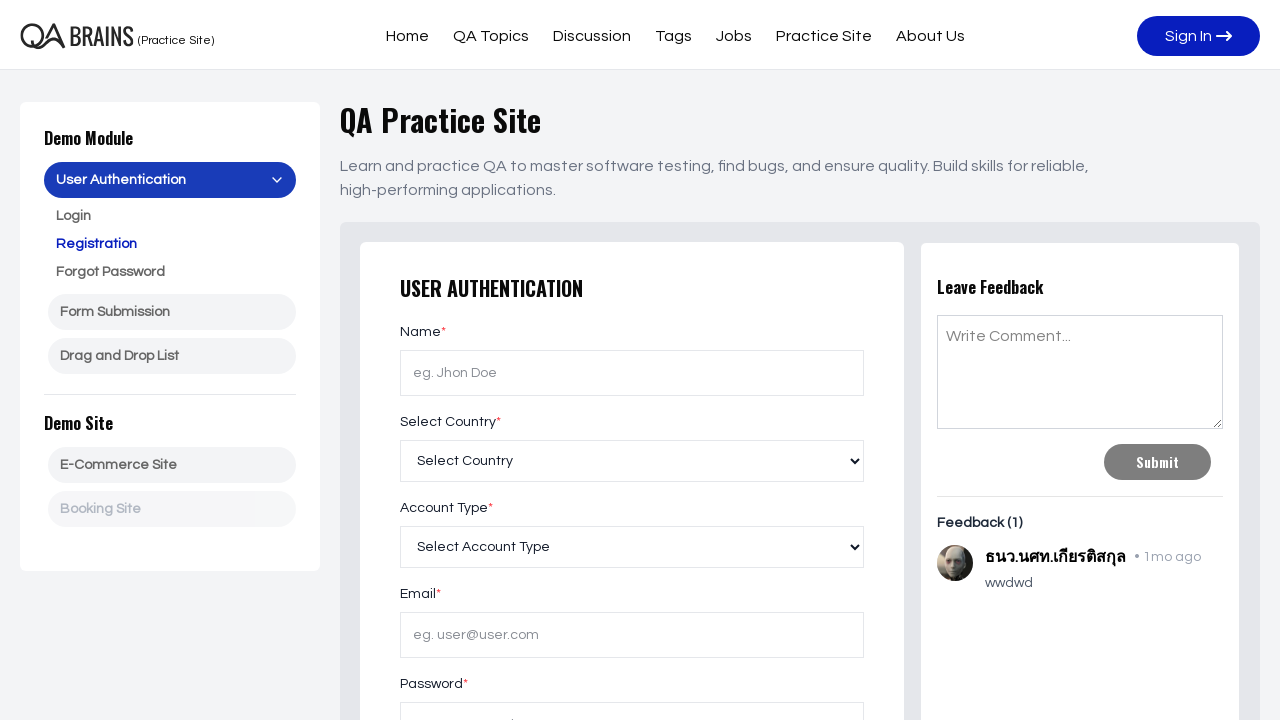

Waited 2000ms for page to load
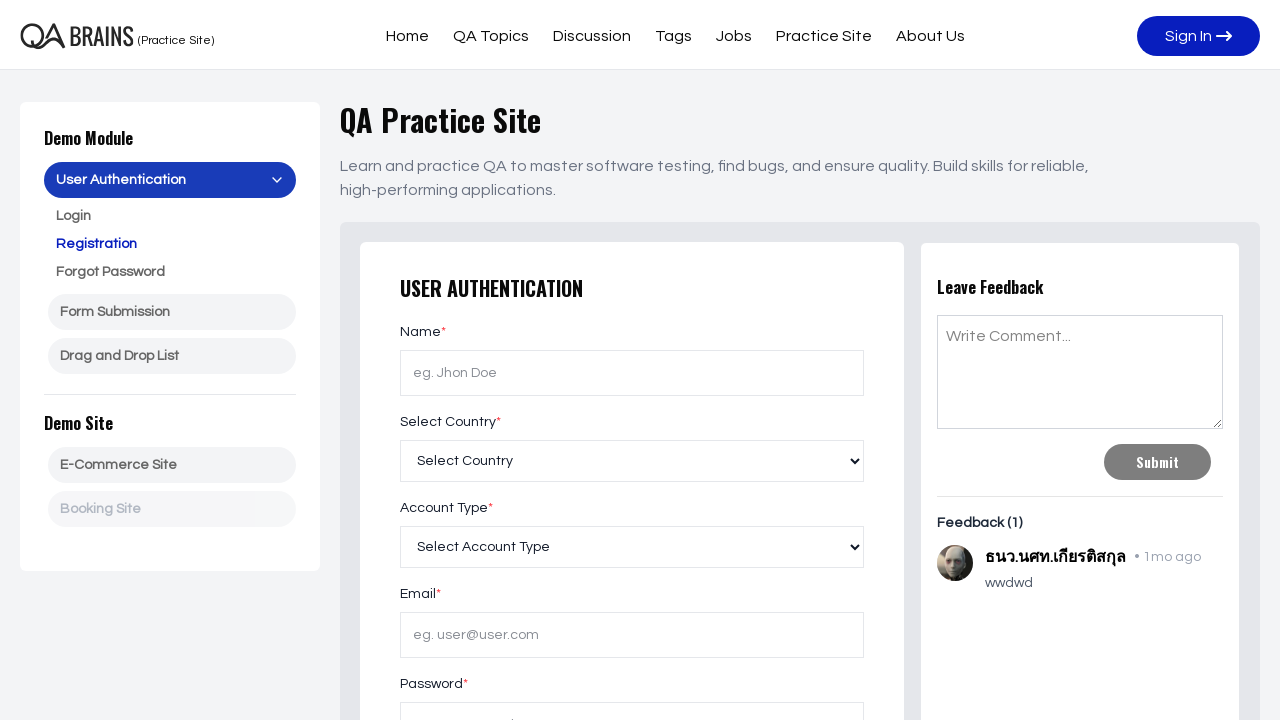

Located name input field by id='name'
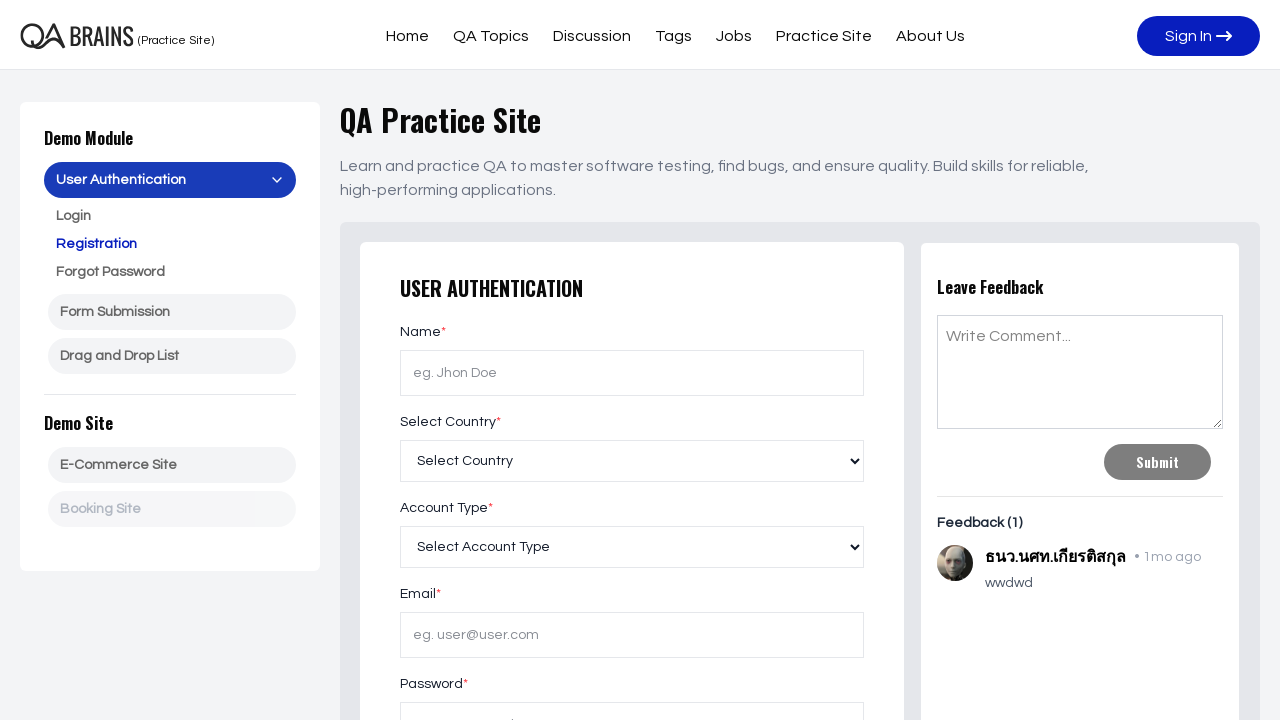

Filled name input with 300 'A' characters to test maxlength attribute on xpath=//input[@id='name']
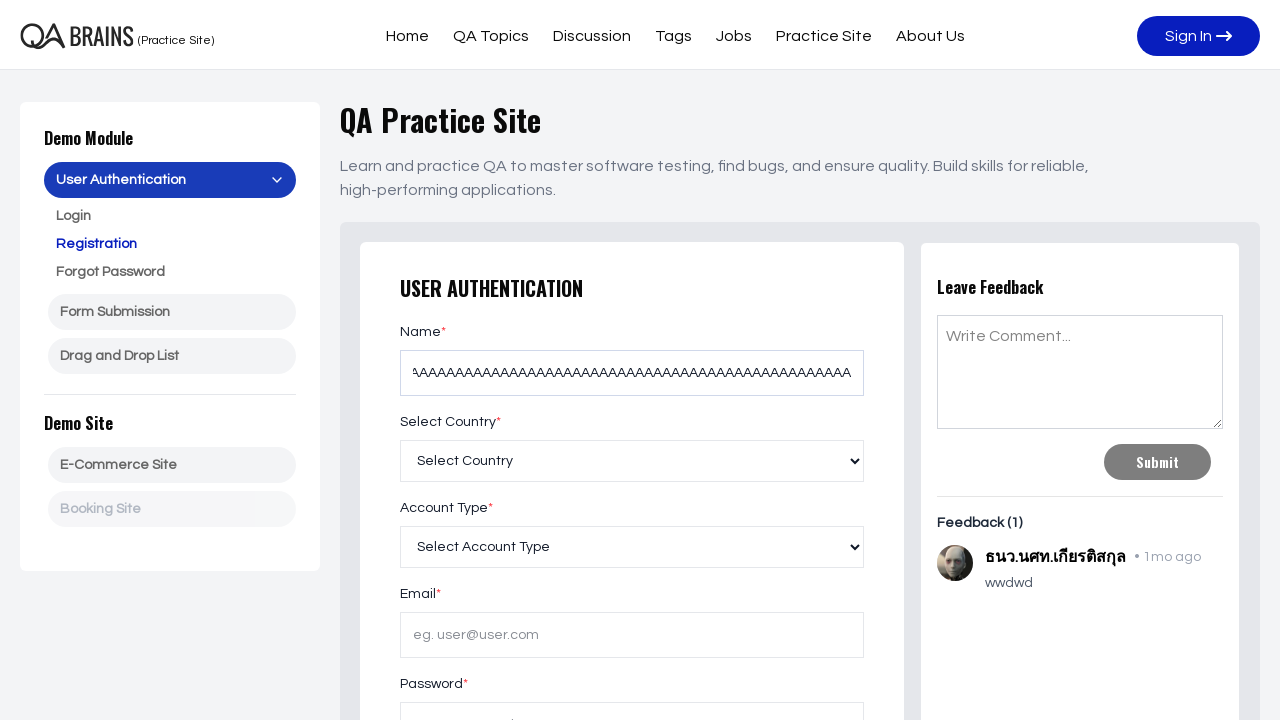

Retrieved actual input value from name field (length: 300 characters)
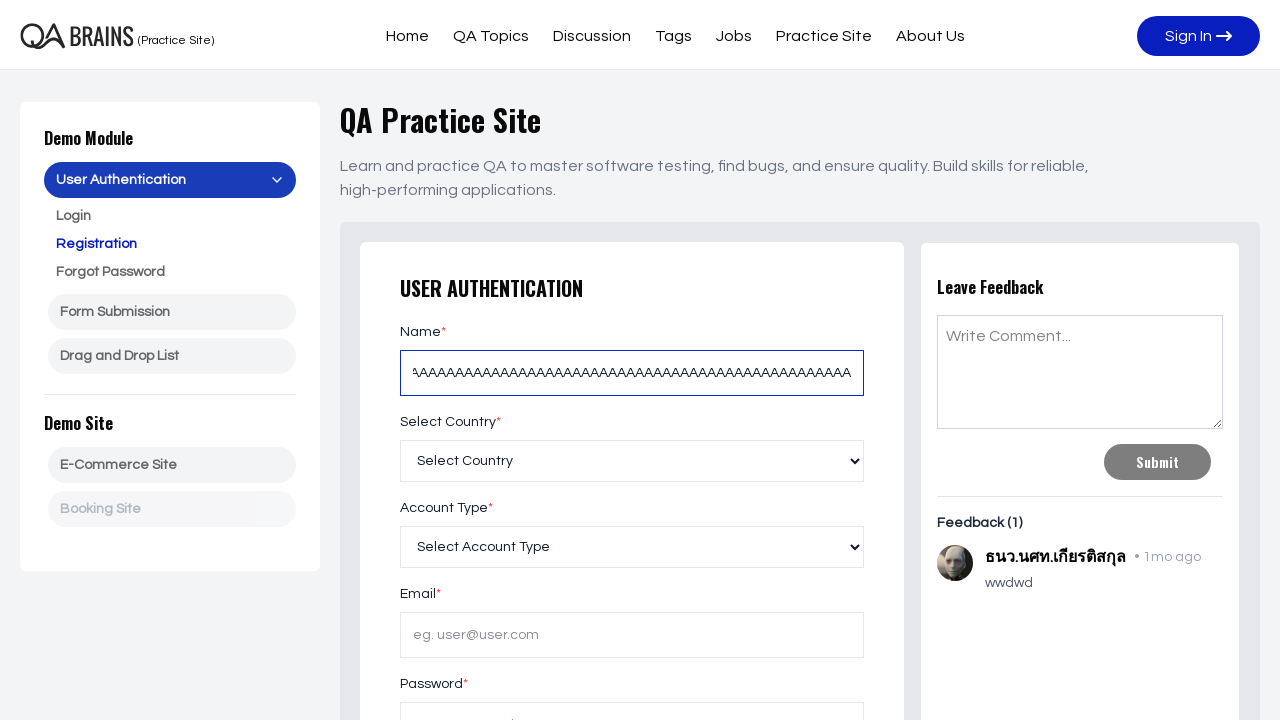

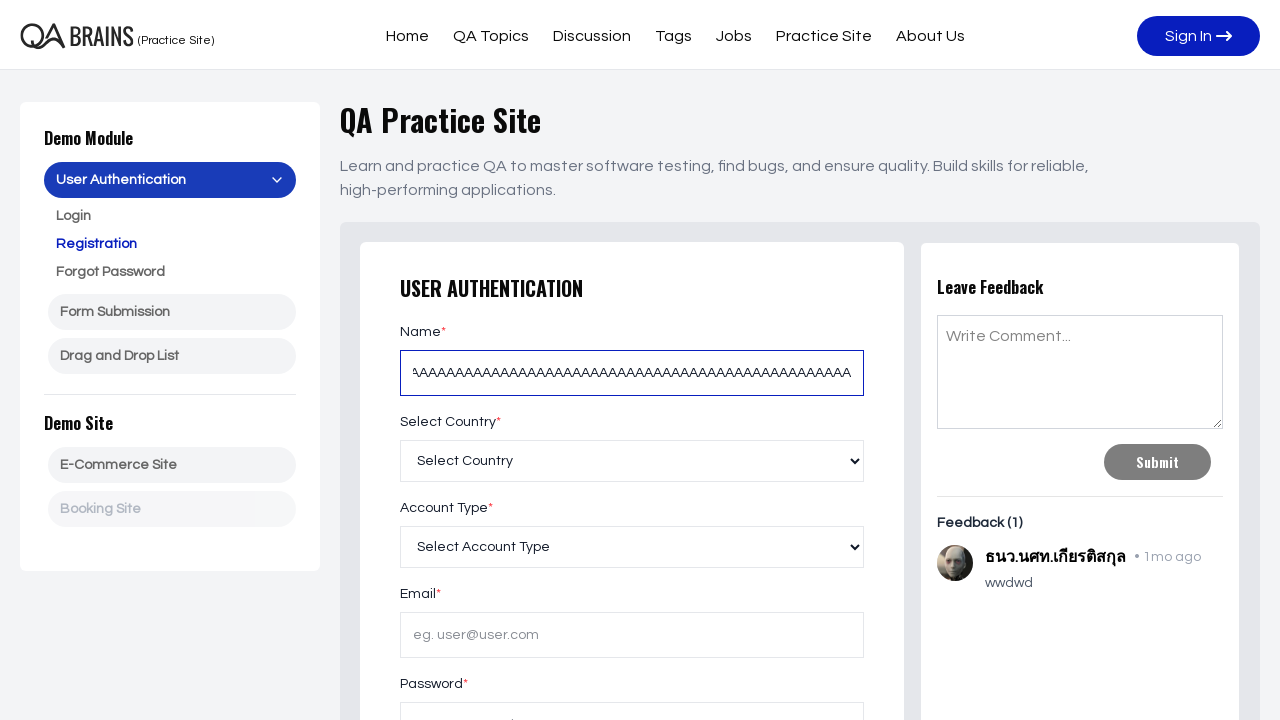